Tests an e-commerce grocery shopping flow by adding specific items (Cucumber, Brocolli, Beetroot) to cart, proceeding to checkout, and applying a promo code to verify discount functionality.

Starting URL: https://rahulshettyacademy.com/seleniumPractise/

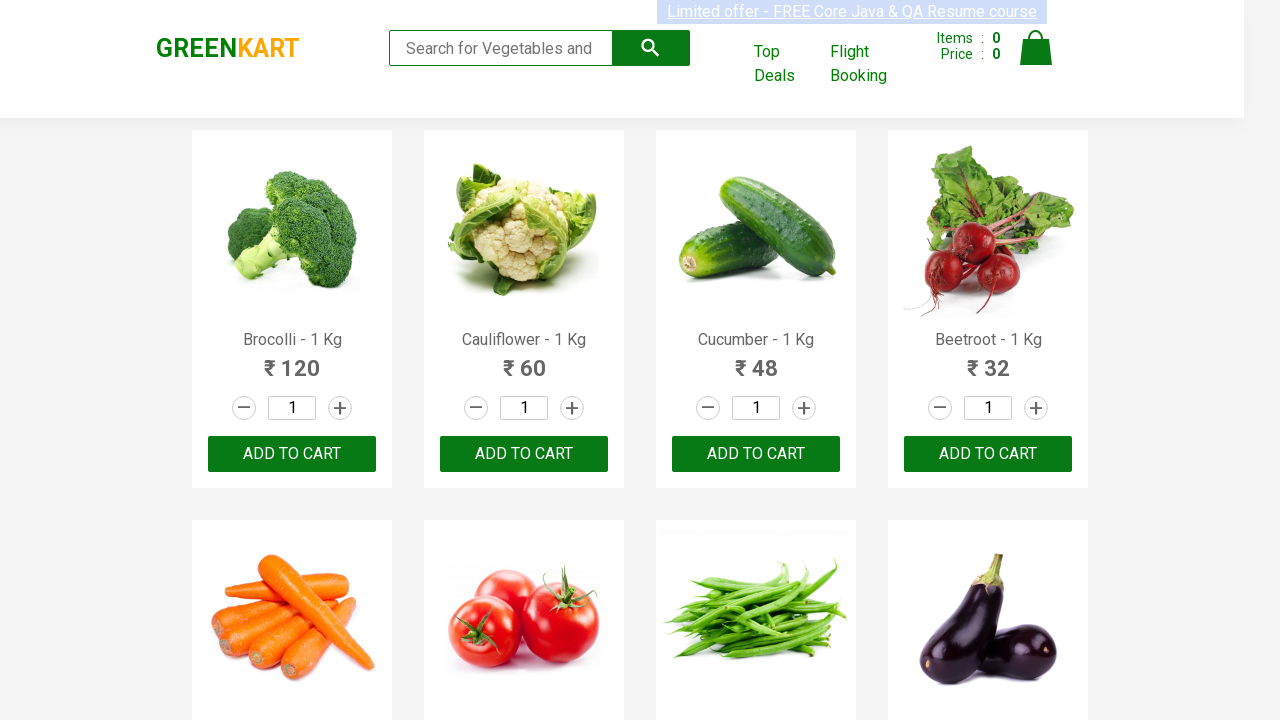

Waited for product names to load on the page
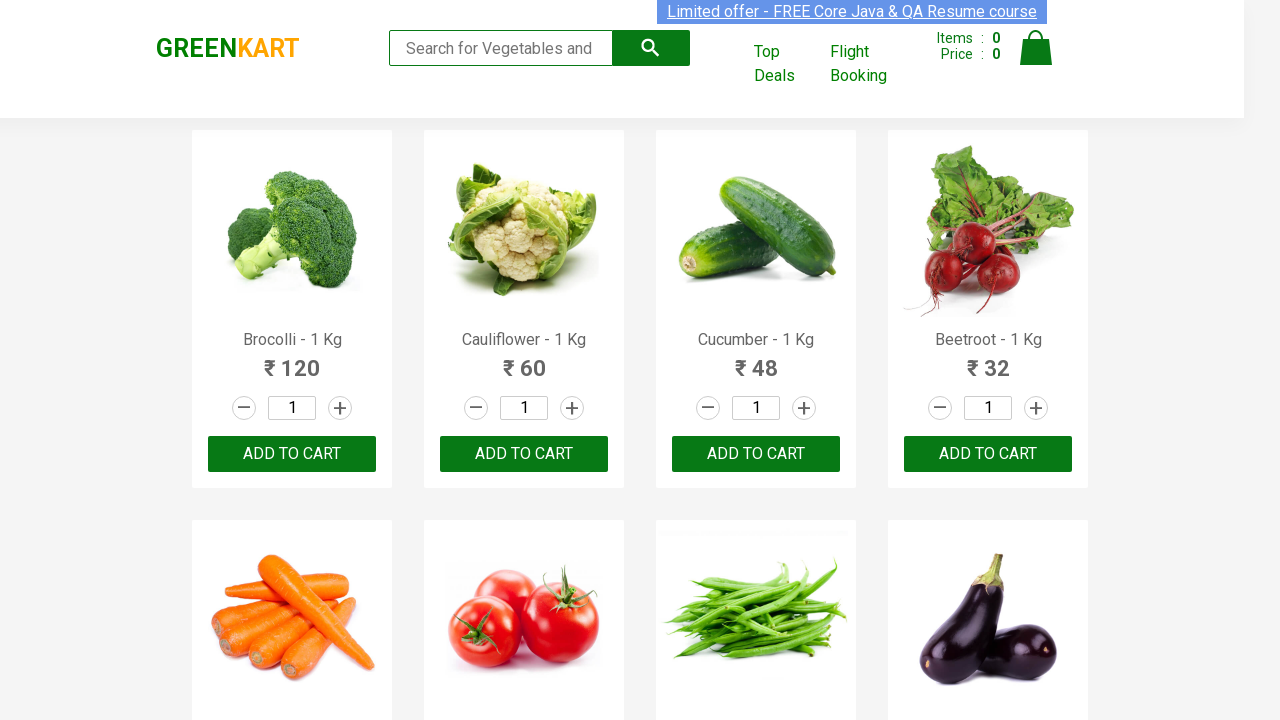

Retrieved all product name elements from the page
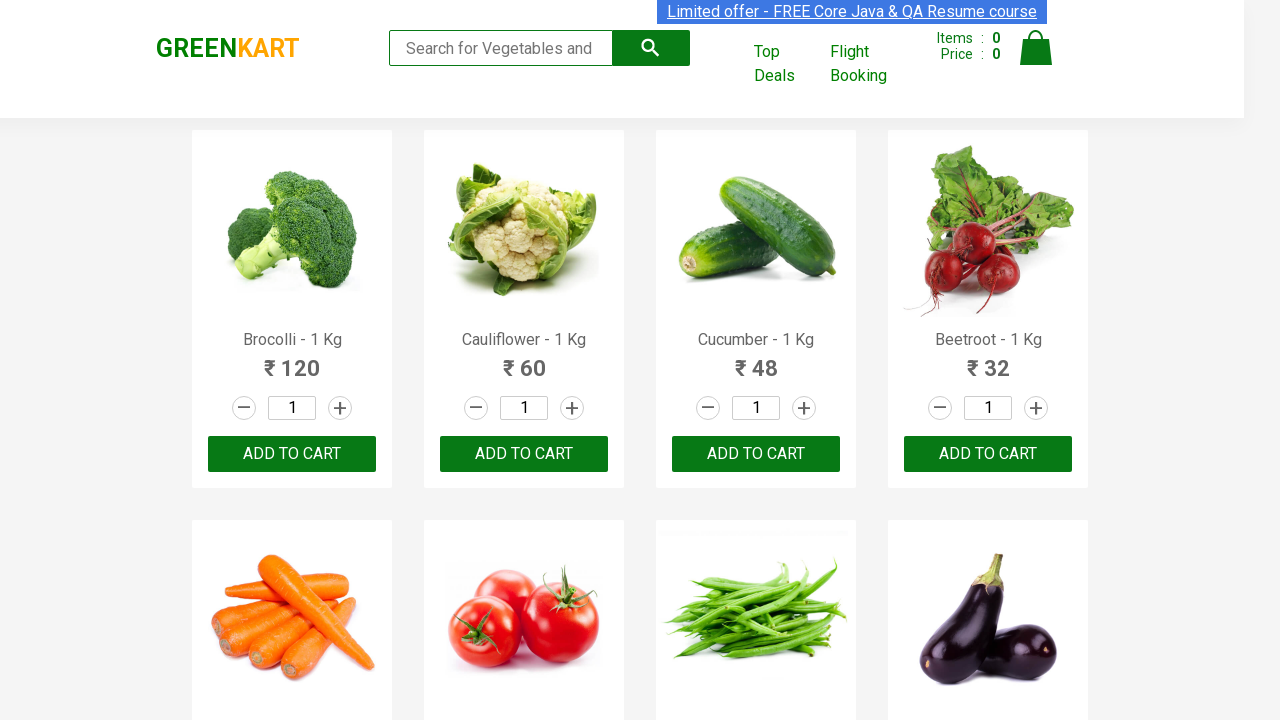

Retrieved all 'Add to cart' button elements
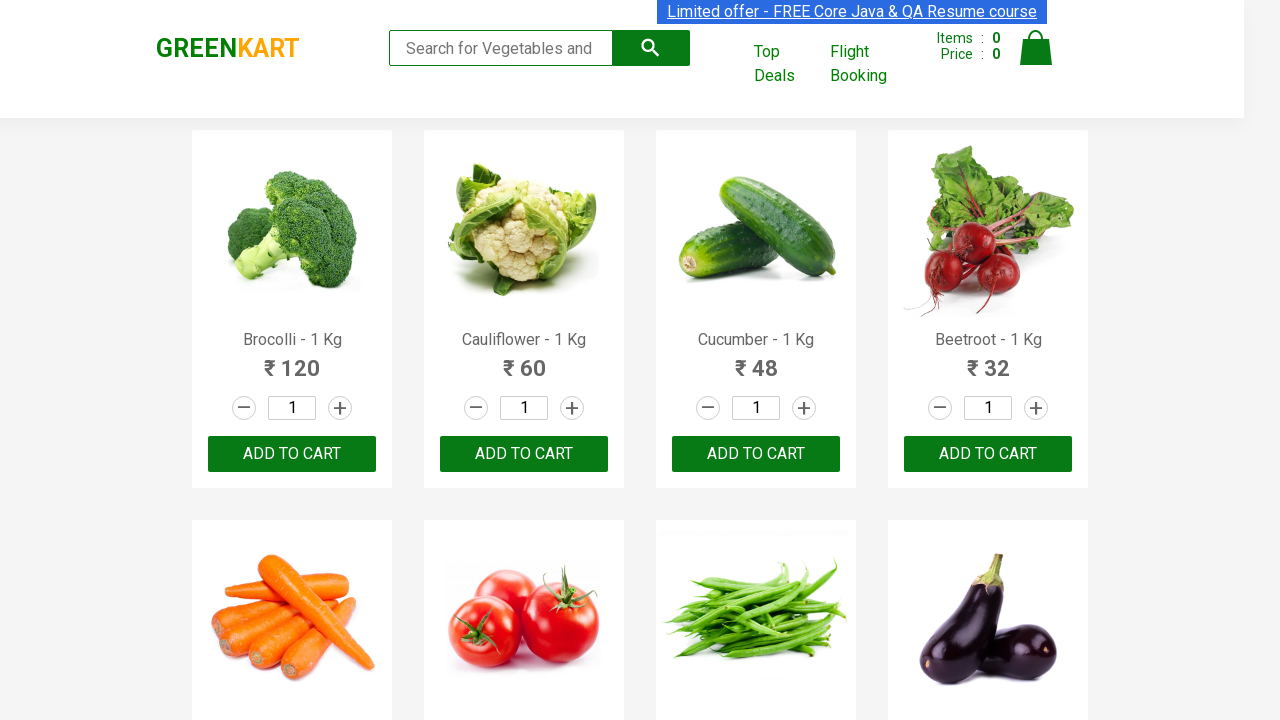

Clicked 'Add to cart' button for Brocolli at (292, 454) on xpath=//div[@class='product-action']/button >> nth=0
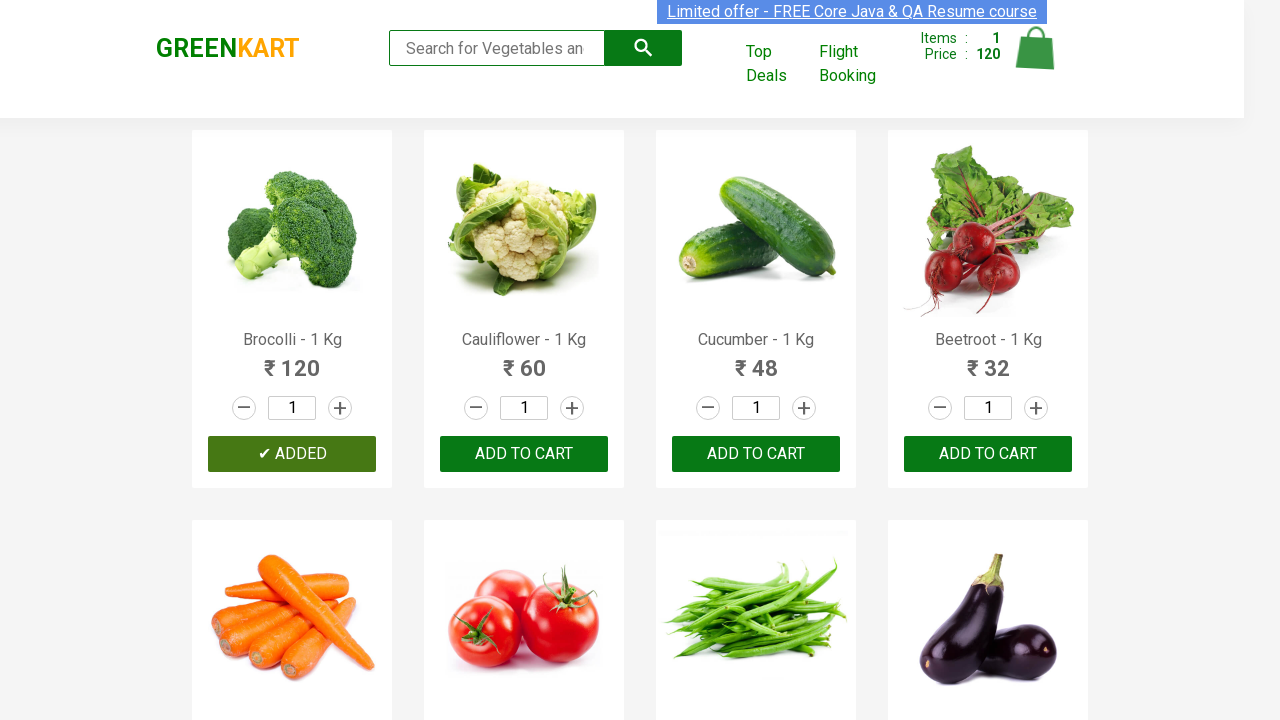

Clicked 'Add to cart' button for Cucumber at (756, 454) on xpath=//div[@class='product-action']/button >> nth=2
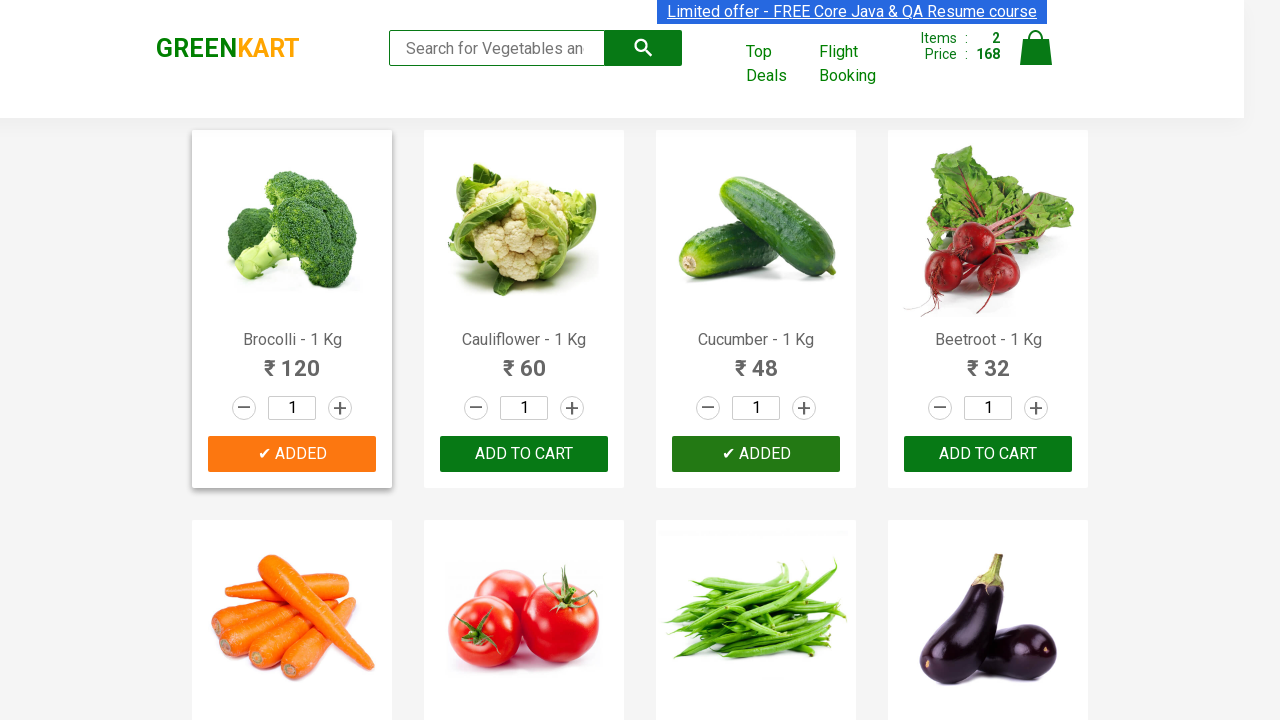

Clicked 'Add to cart' button for Beetroot at (988, 454) on xpath=//div[@class='product-action']/button >> nth=3
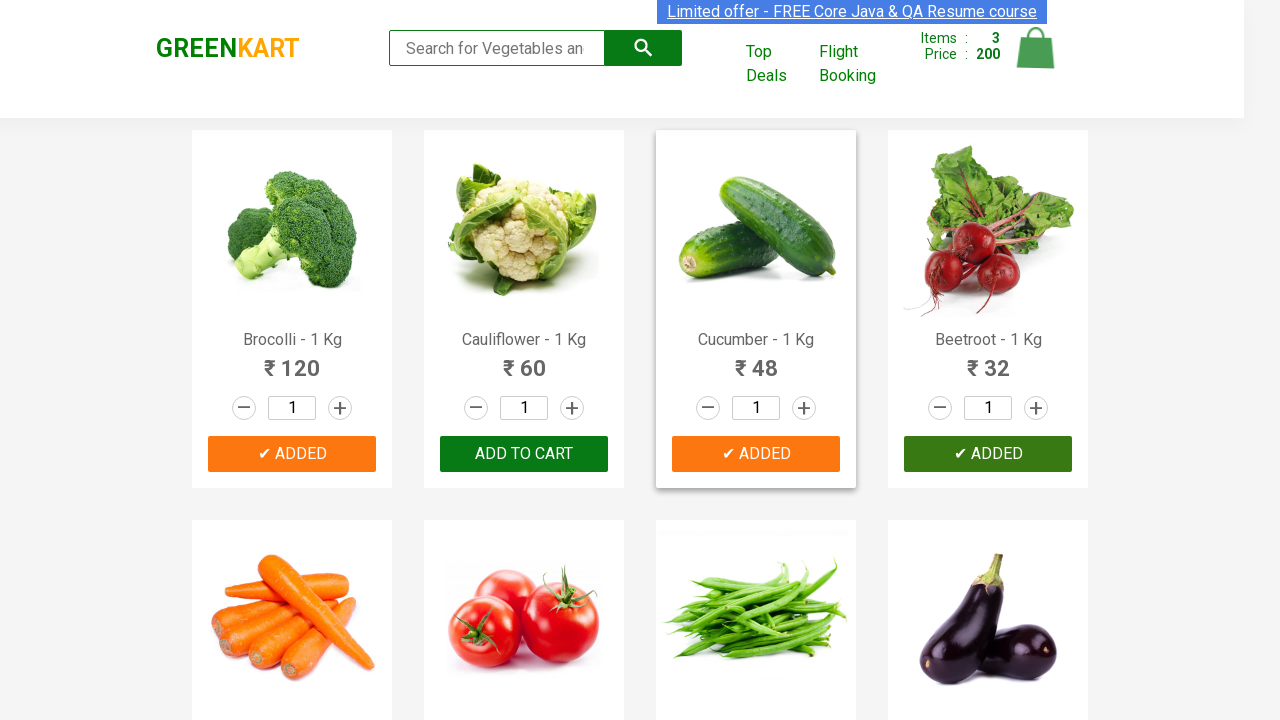

Clicked on the cart icon to view cart at (1036, 48) on img[alt='Cart']
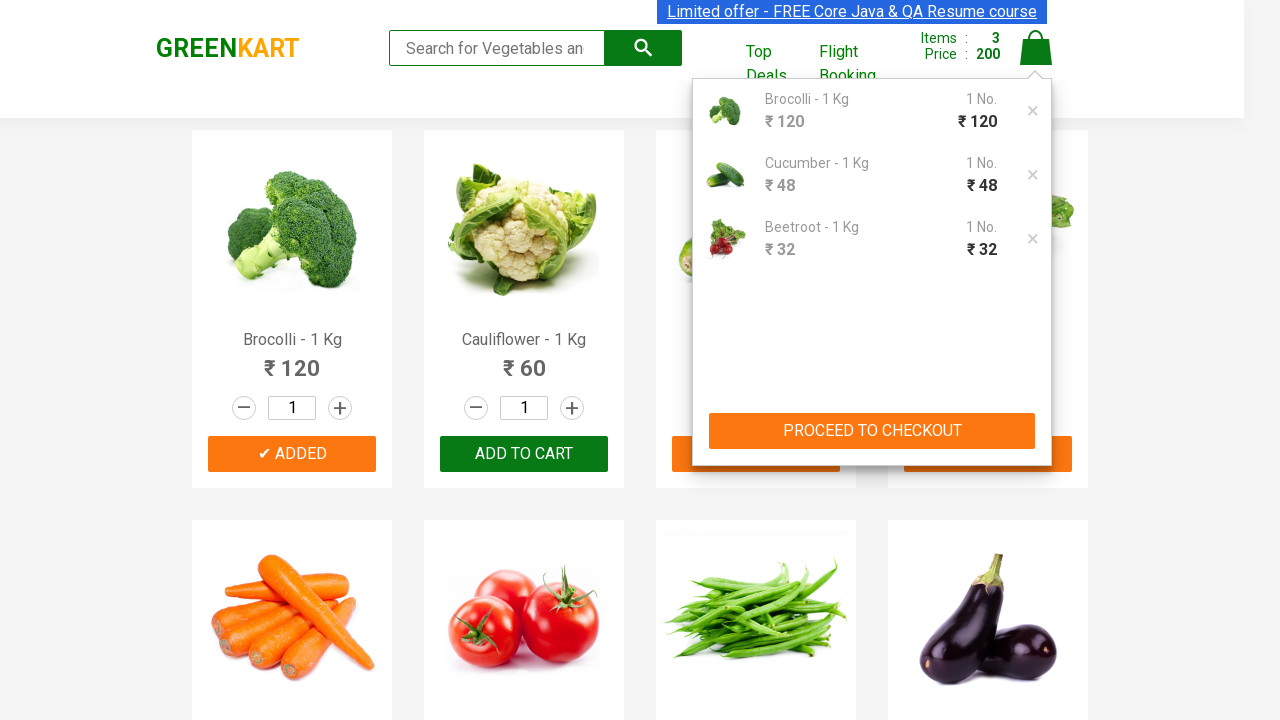

Clicked 'PROCEED TO CHECKOUT' button at (872, 431) on xpath=//button[contains(text(),'PROCEED TO CHECKOUT')]
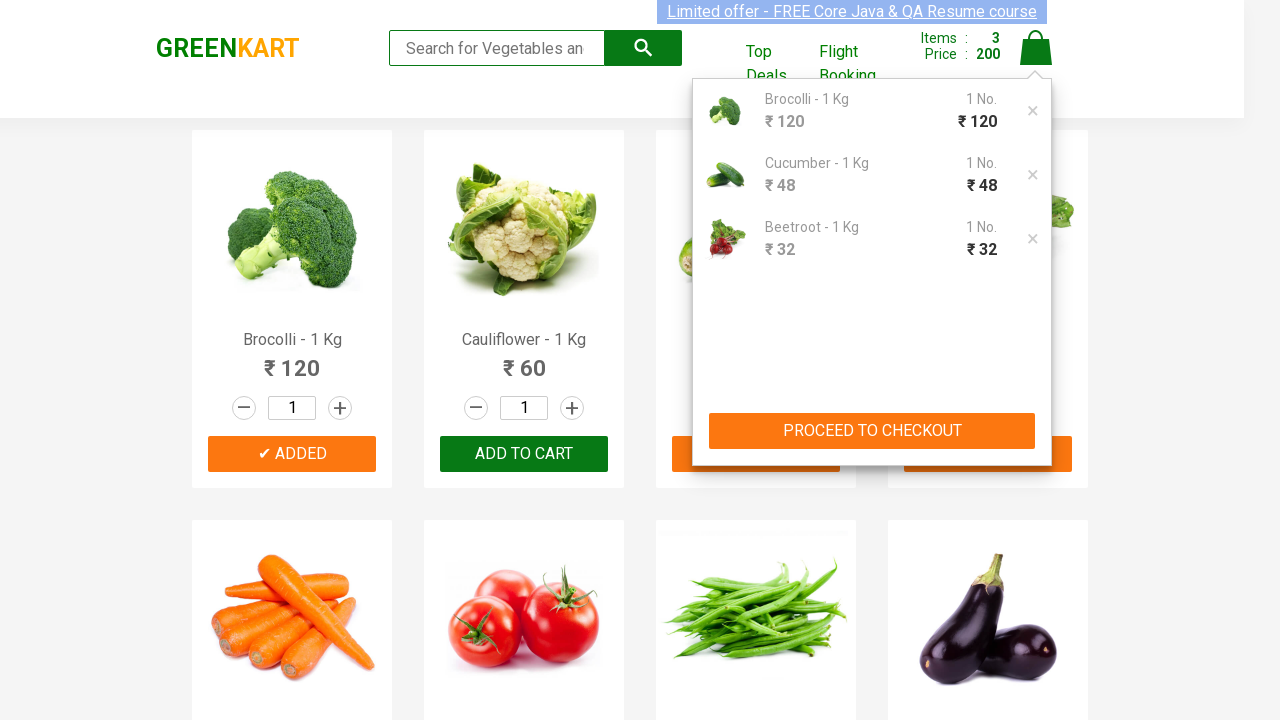

Waited for promo code input field to become visible
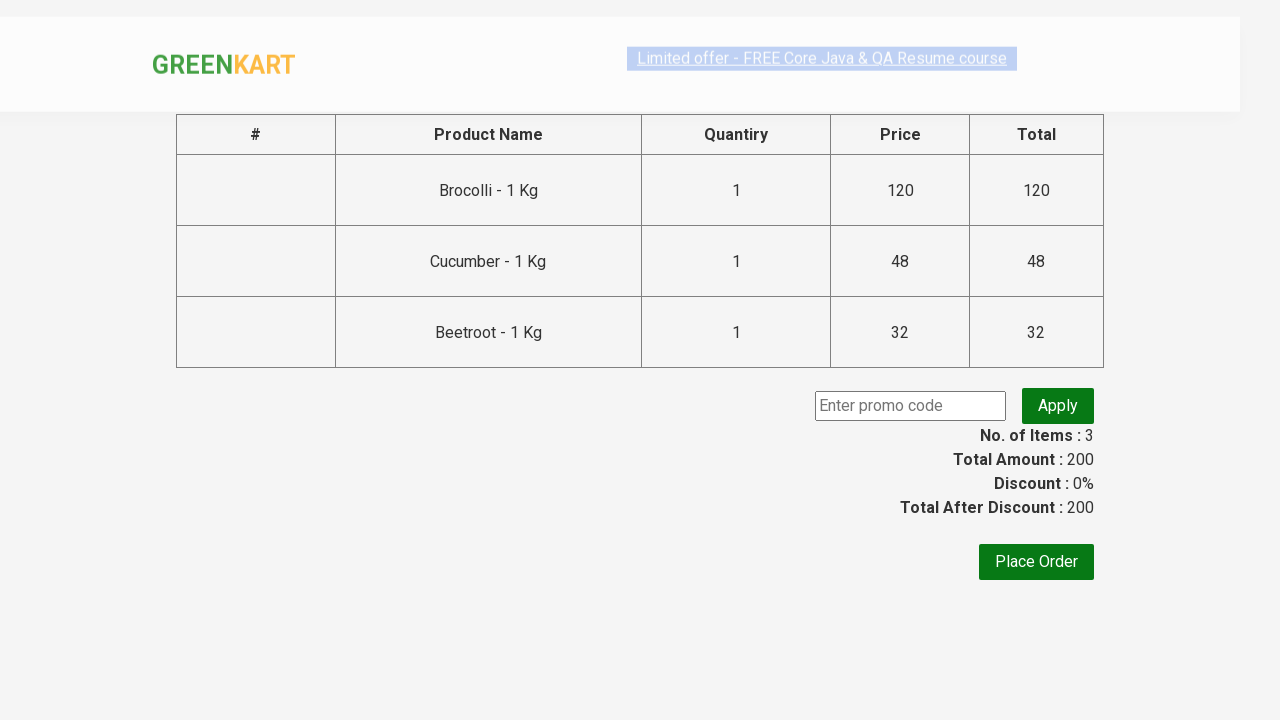

Entered promo code 'rahulshettyacademy' into the promo code field on input.promoCode
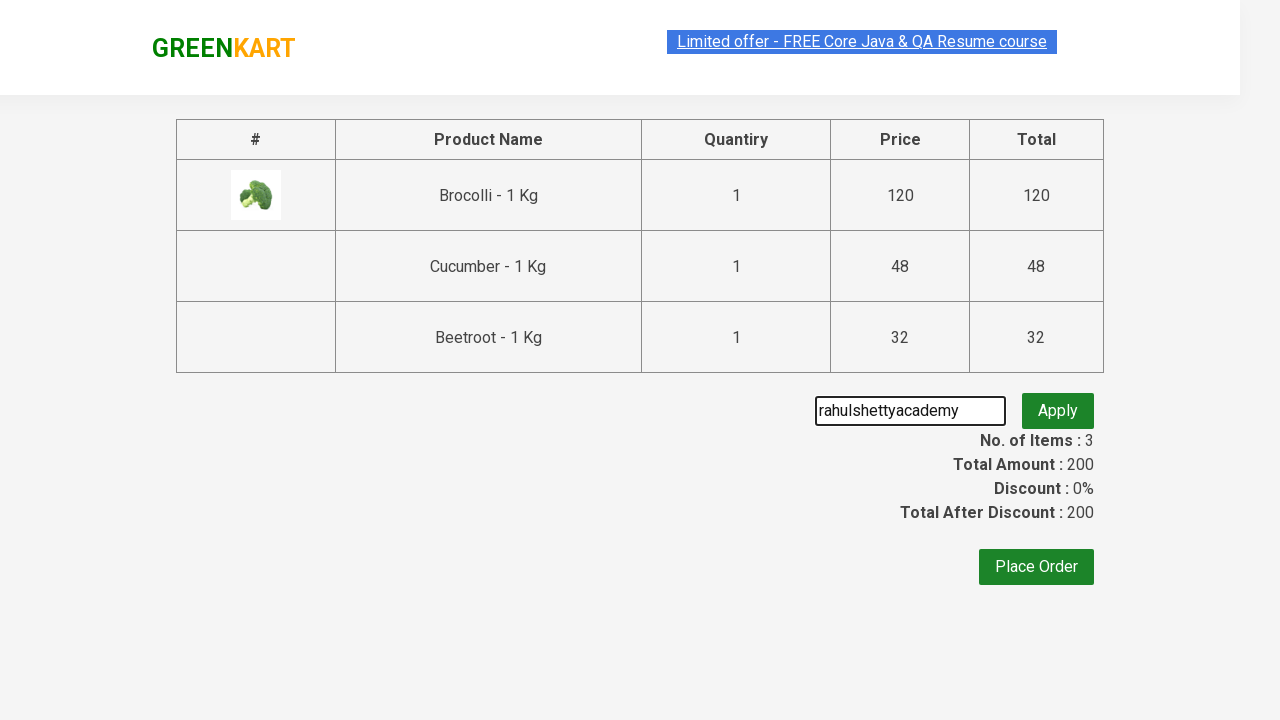

Clicked 'Apply' button to apply the promo code at (1058, 406) on button.promoBtn
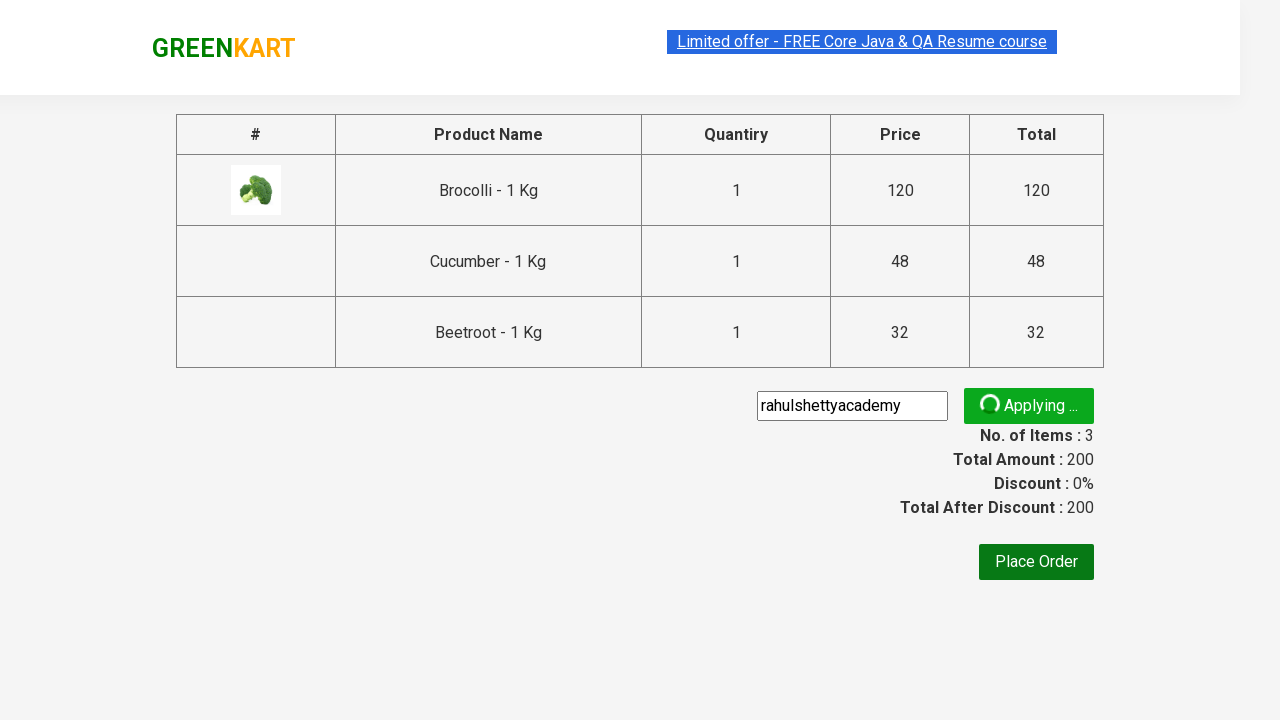

Waited for promo code discount confirmation message to appear
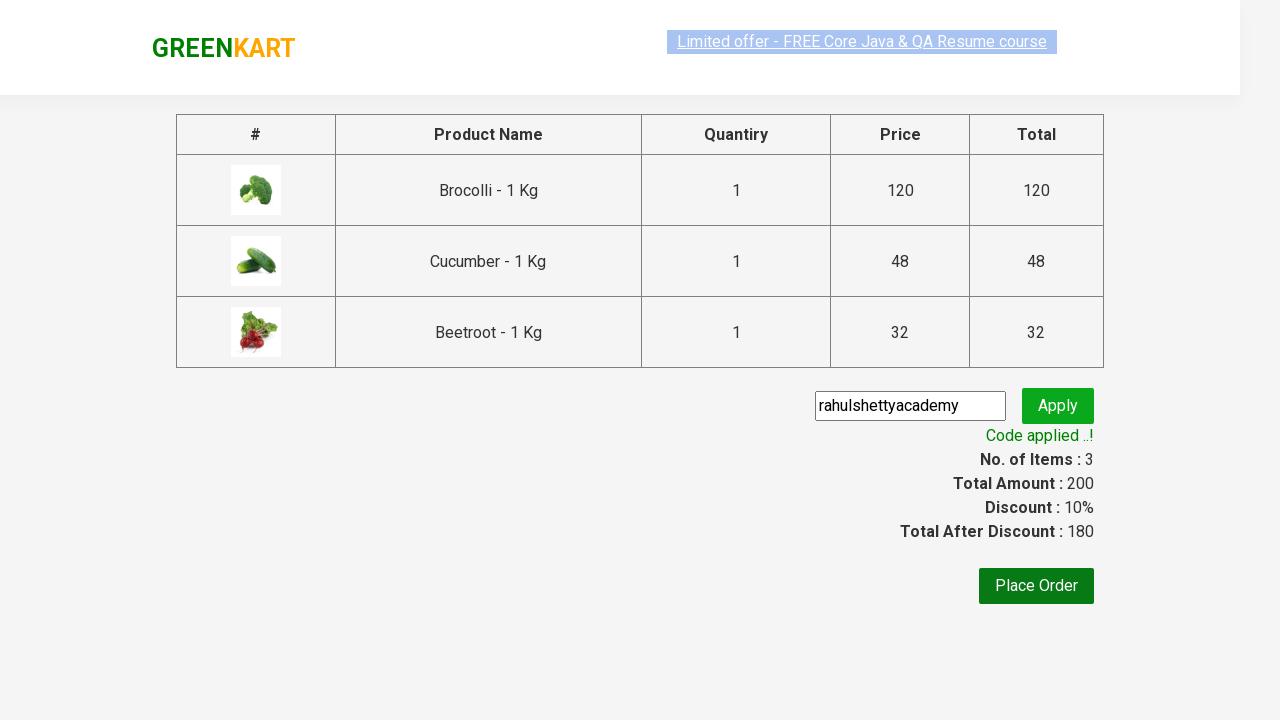

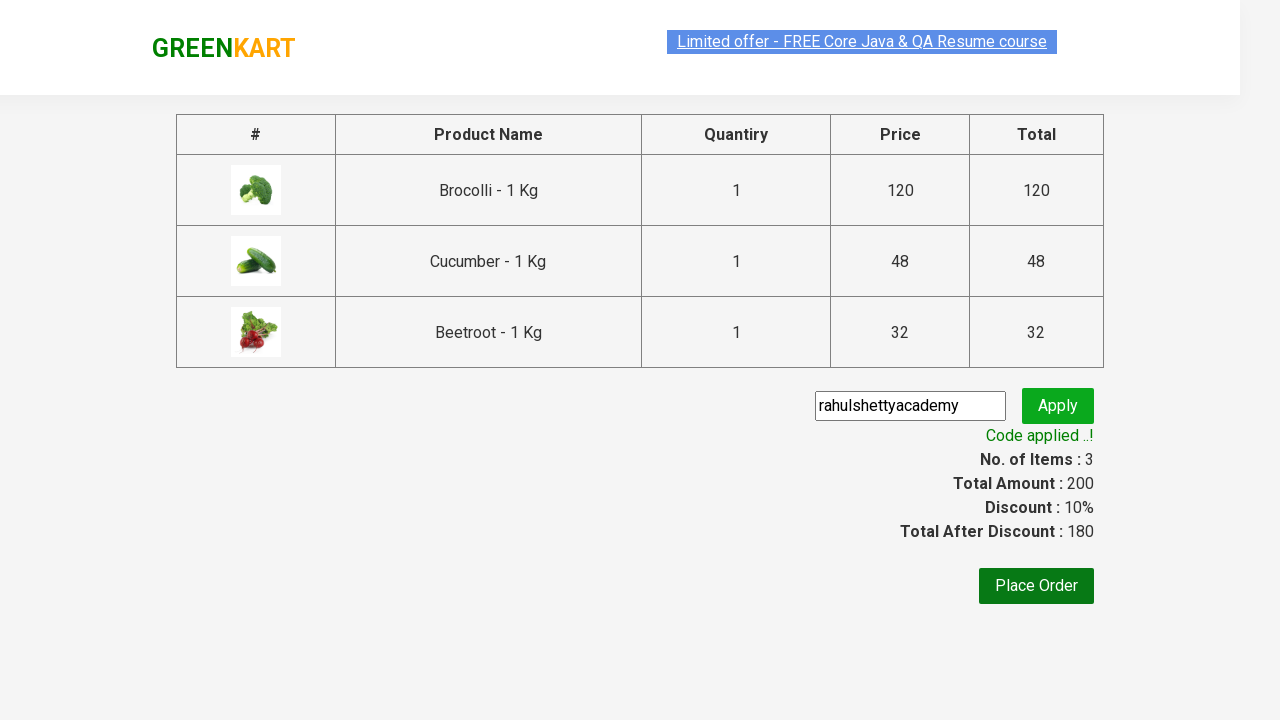